Tests the python.org search feature by searching for "pycon" and verifying that search results are found on the results page.

Starting URL: http://www.python.org

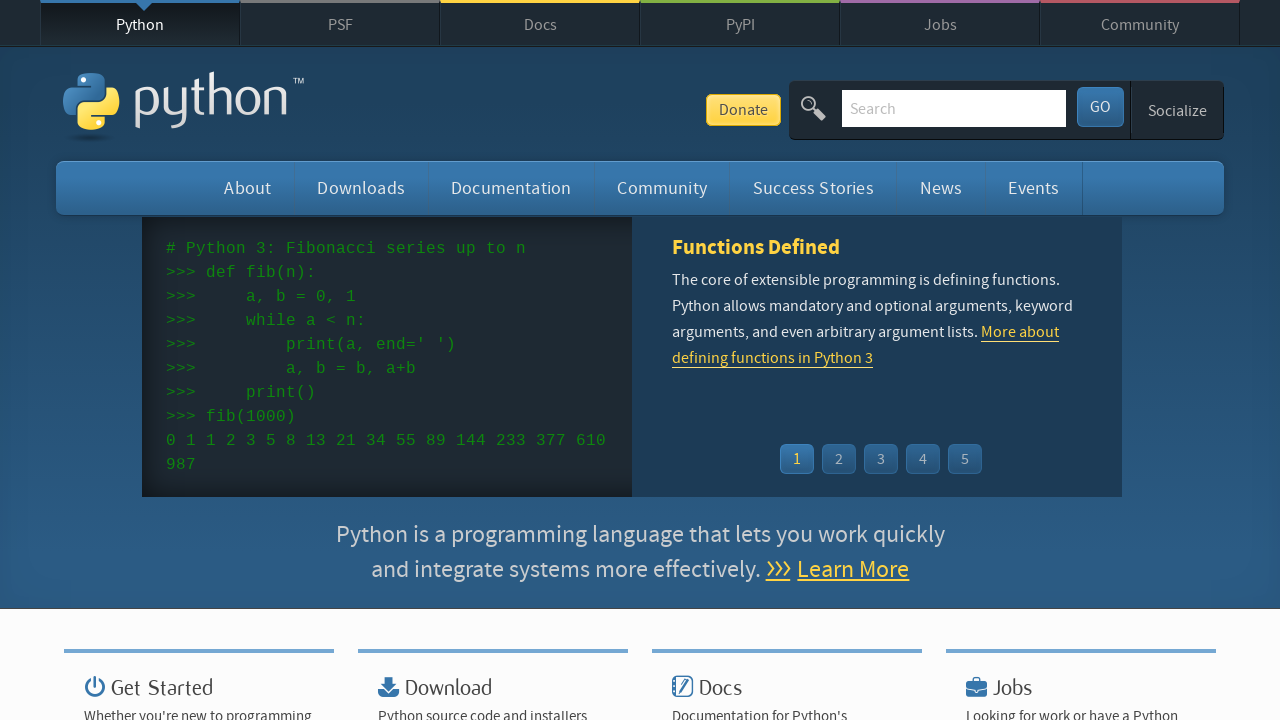

Verified page title contains 'Python'
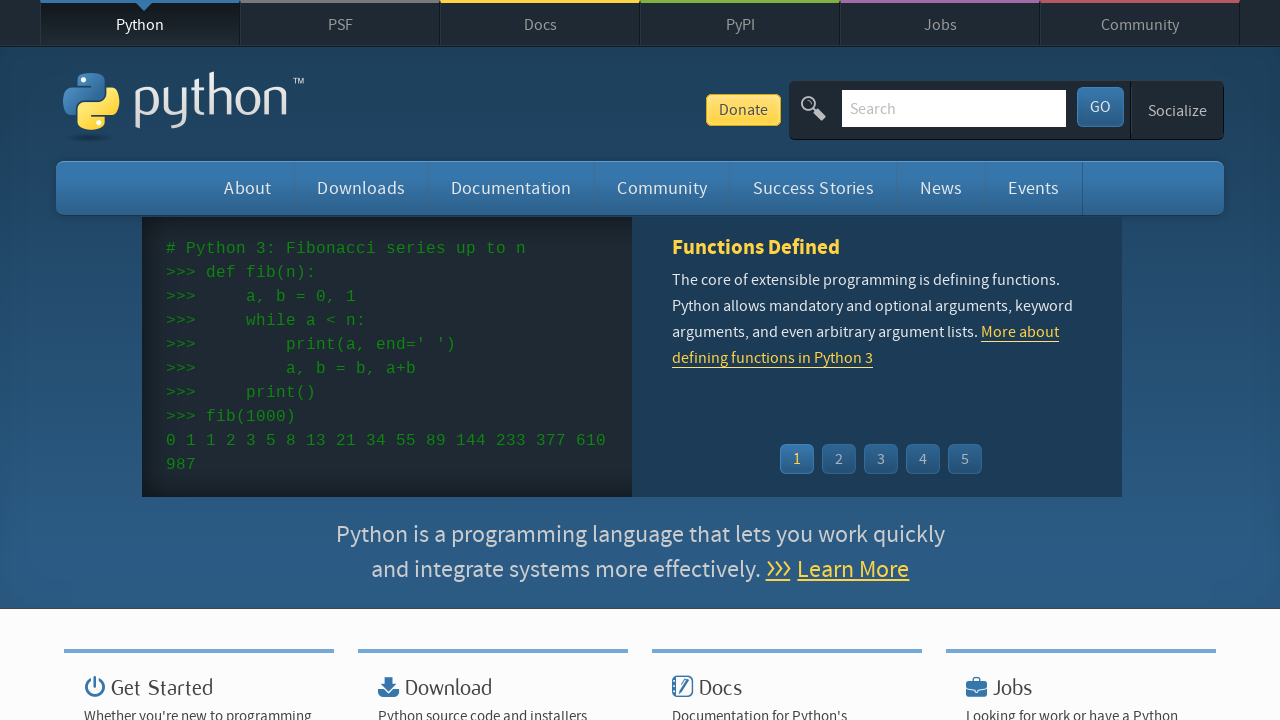

Filled search field with 'pycon' on input[name='q']
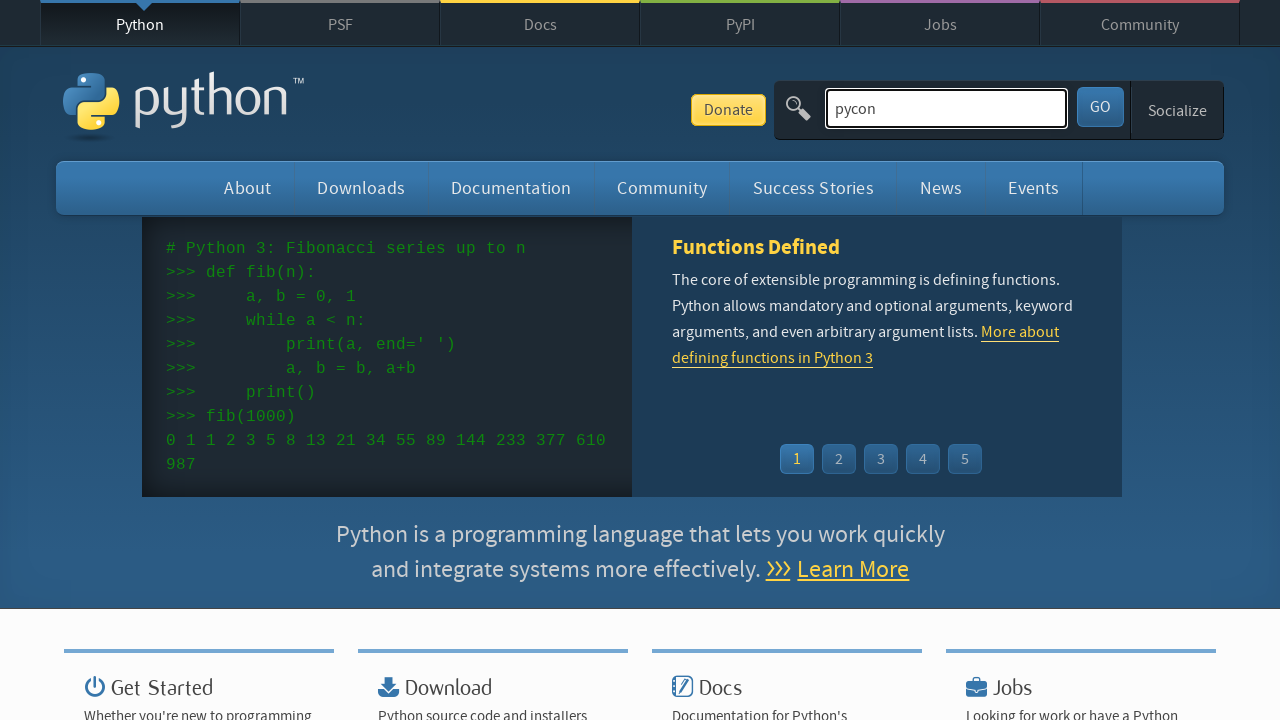

Clicked search button to submit query at (1100, 107) on #submit
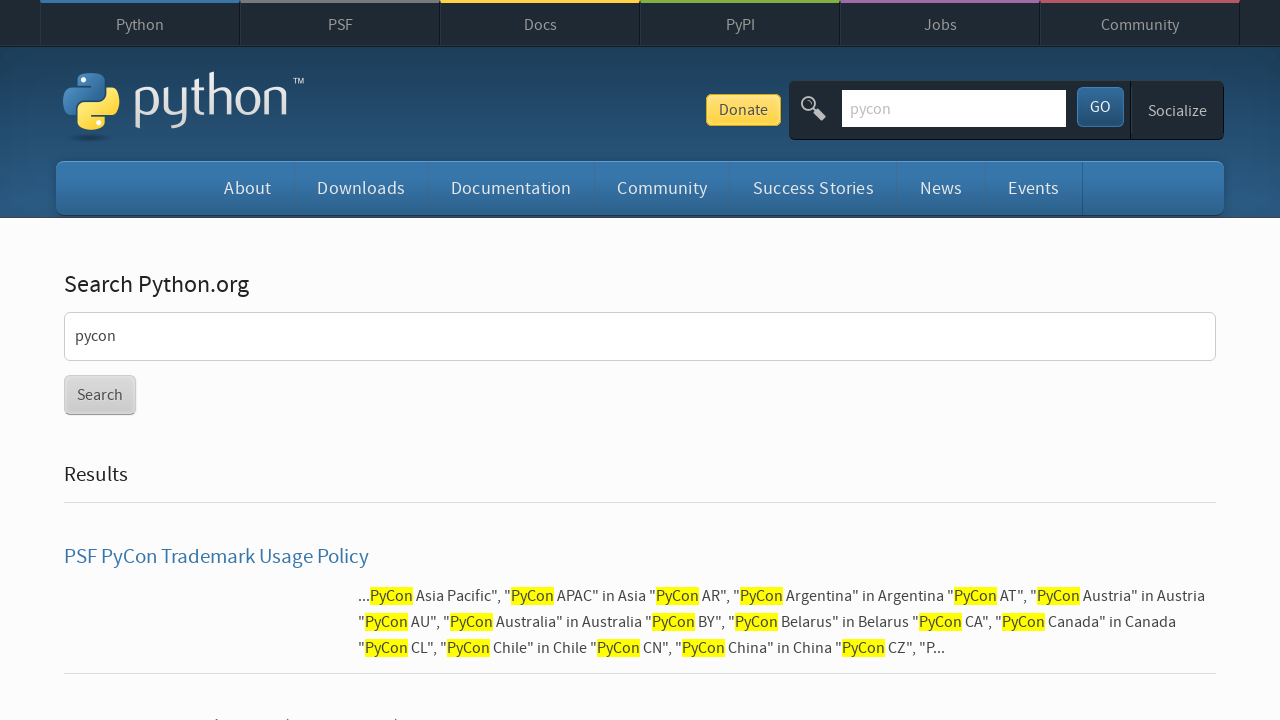

Search results page loaded (domcontentloaded)
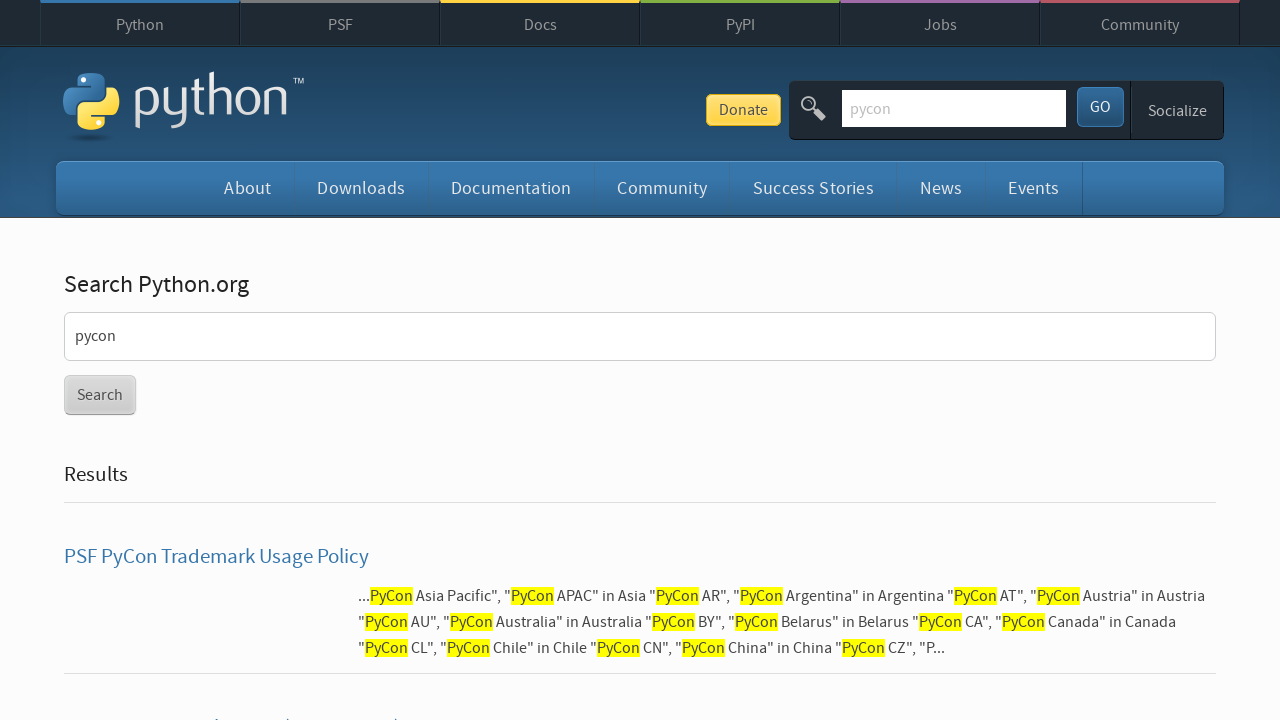

Verified search results were found for 'pycon'
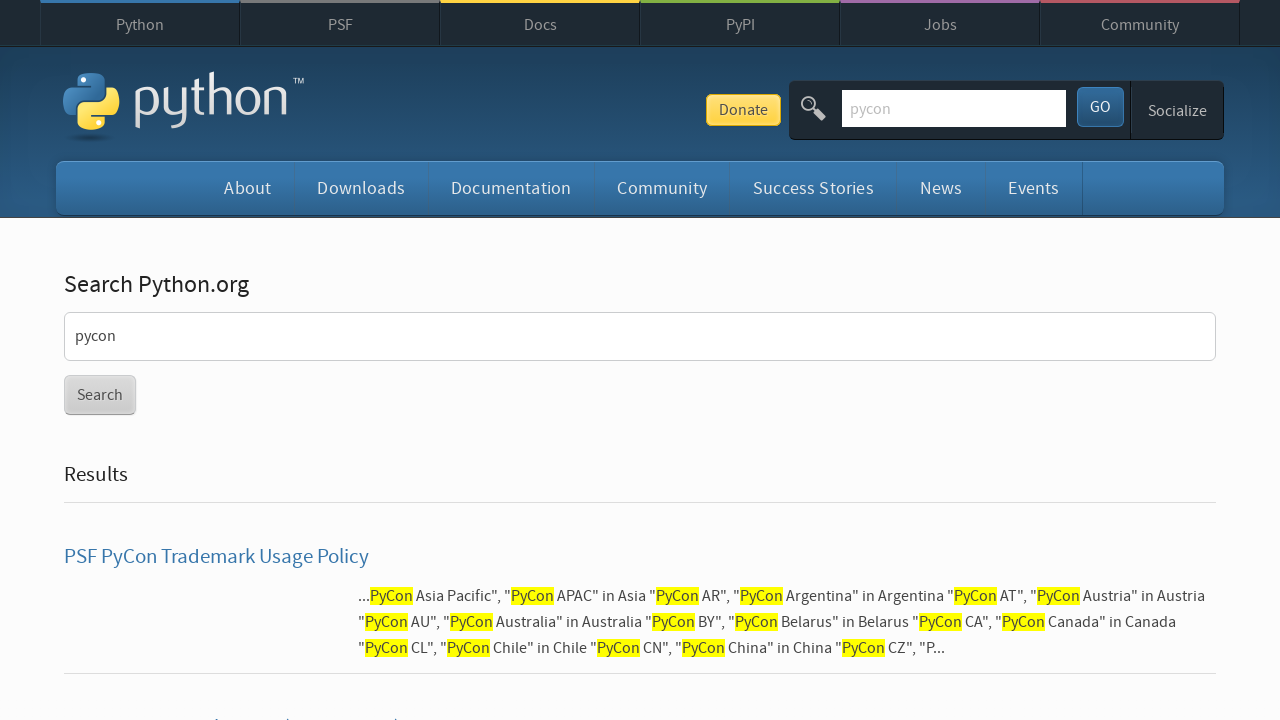

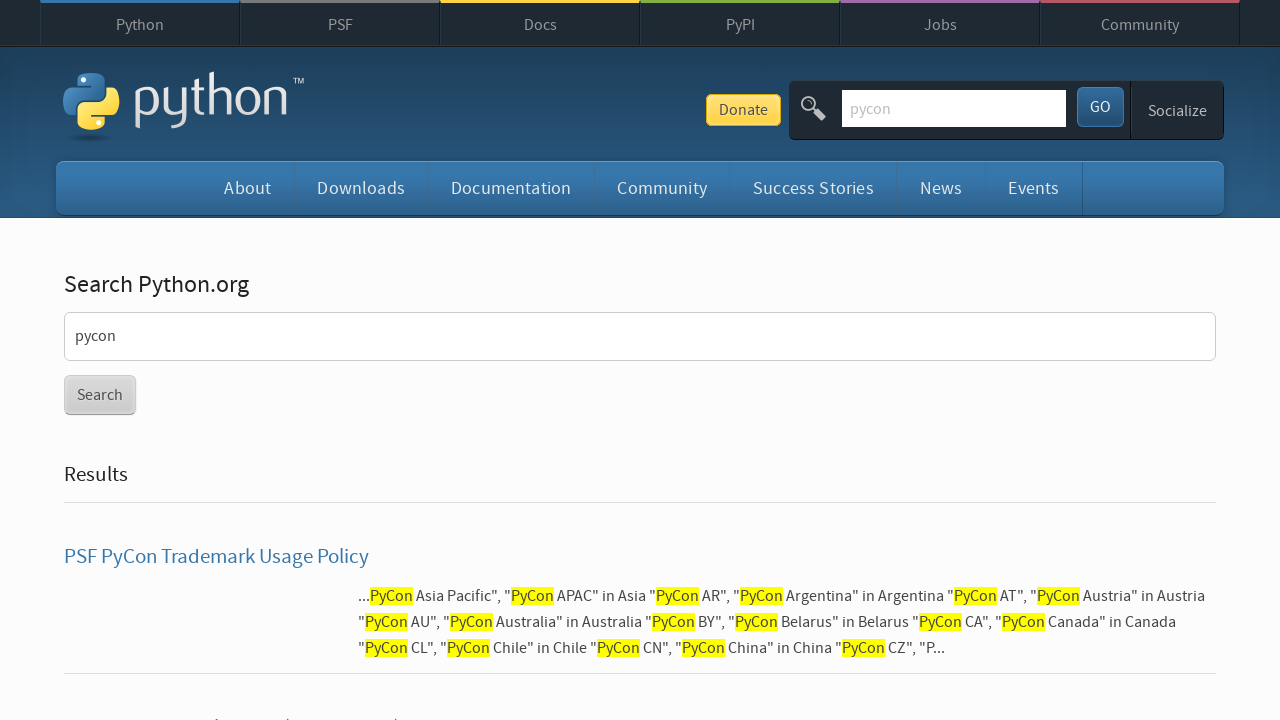